Tests iframe interaction on W3Schools try editor by clicking a button inside an iframe, then switching back to main content and clicking the menu button

Starting URL: https://www.w3schools.com/js/tryit.asp?filename=tryjs_myfirst

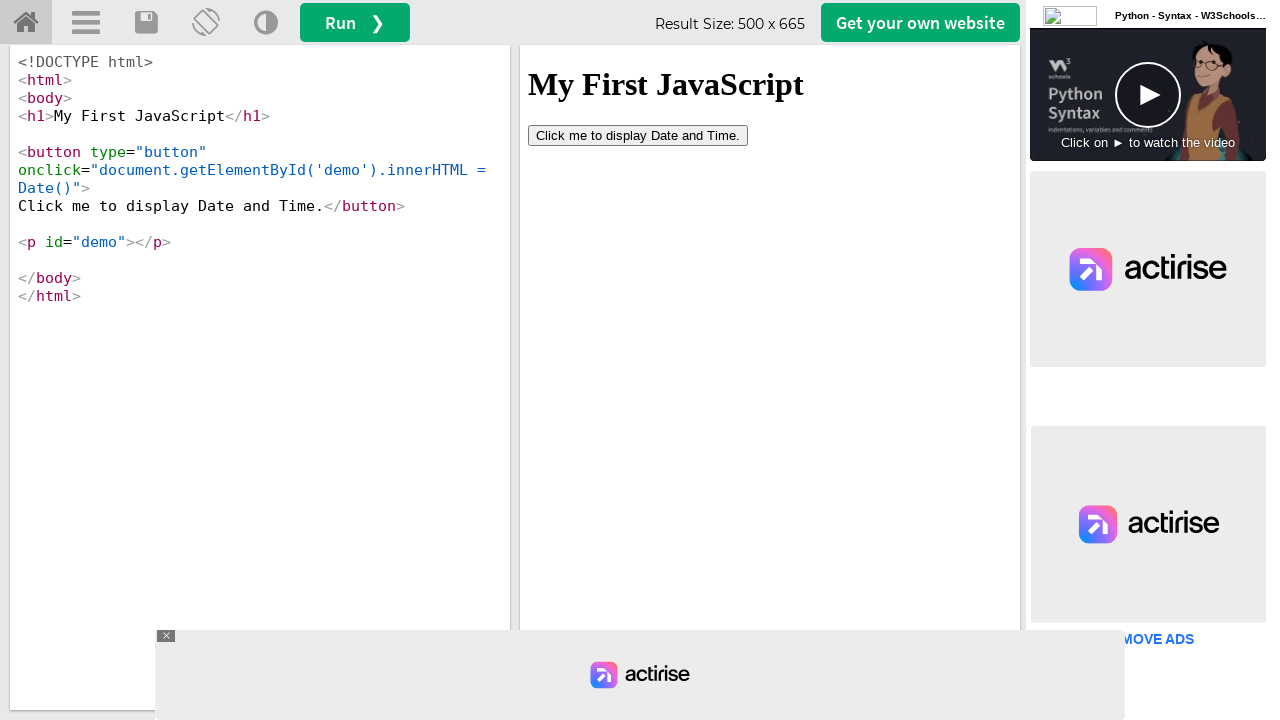

Located iframe element with id 'iframeResult'
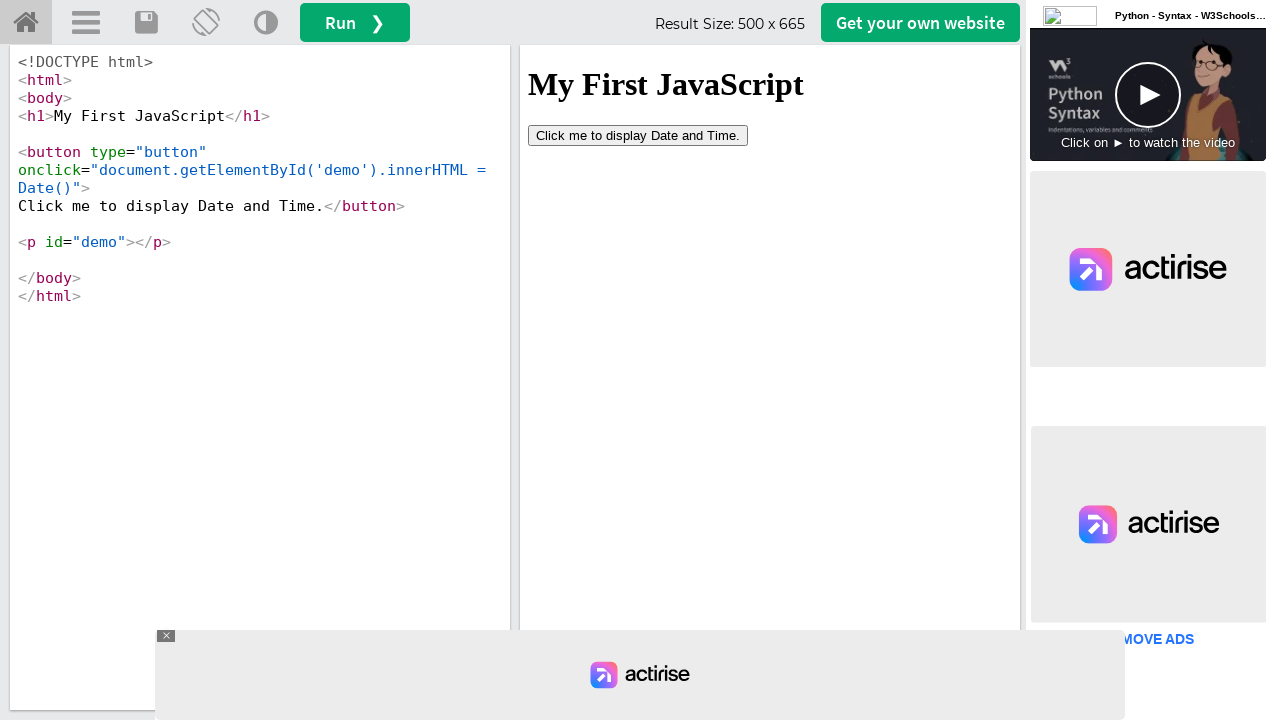

Clicked button inside iframe at (638, 135) on button[type='button']
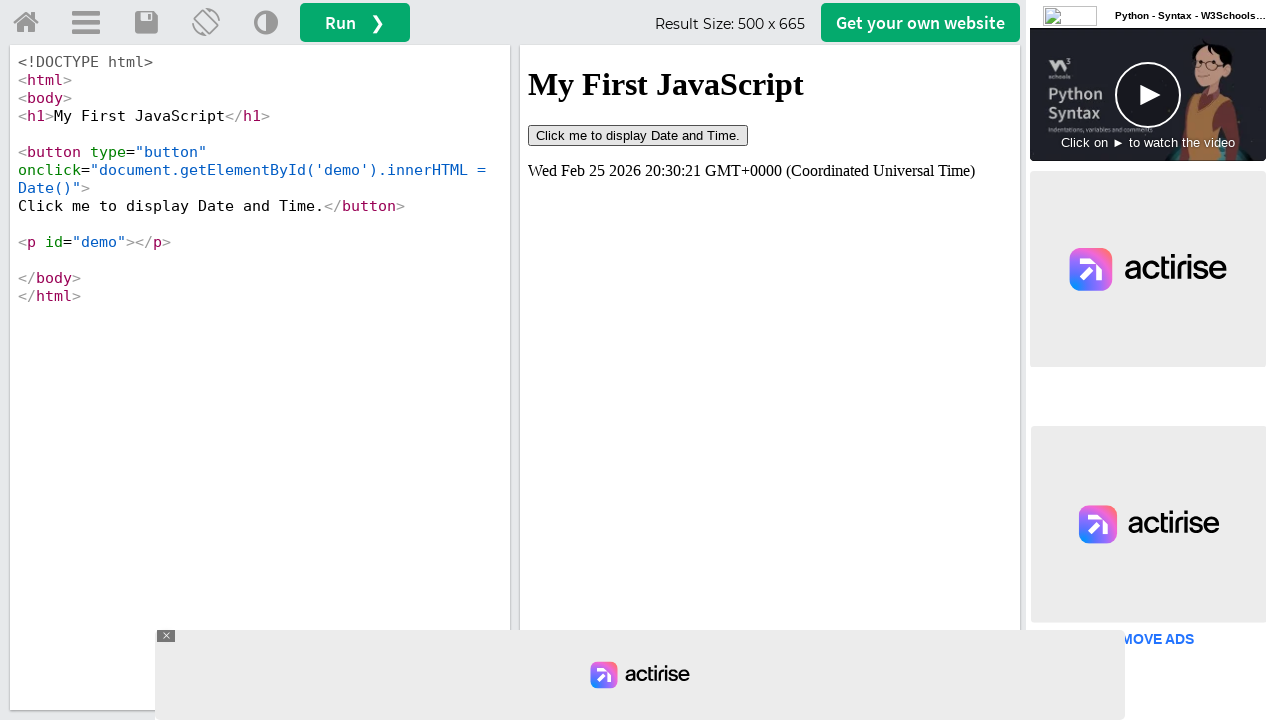

Clicked menu button in main content at (86, 23) on #menuButton
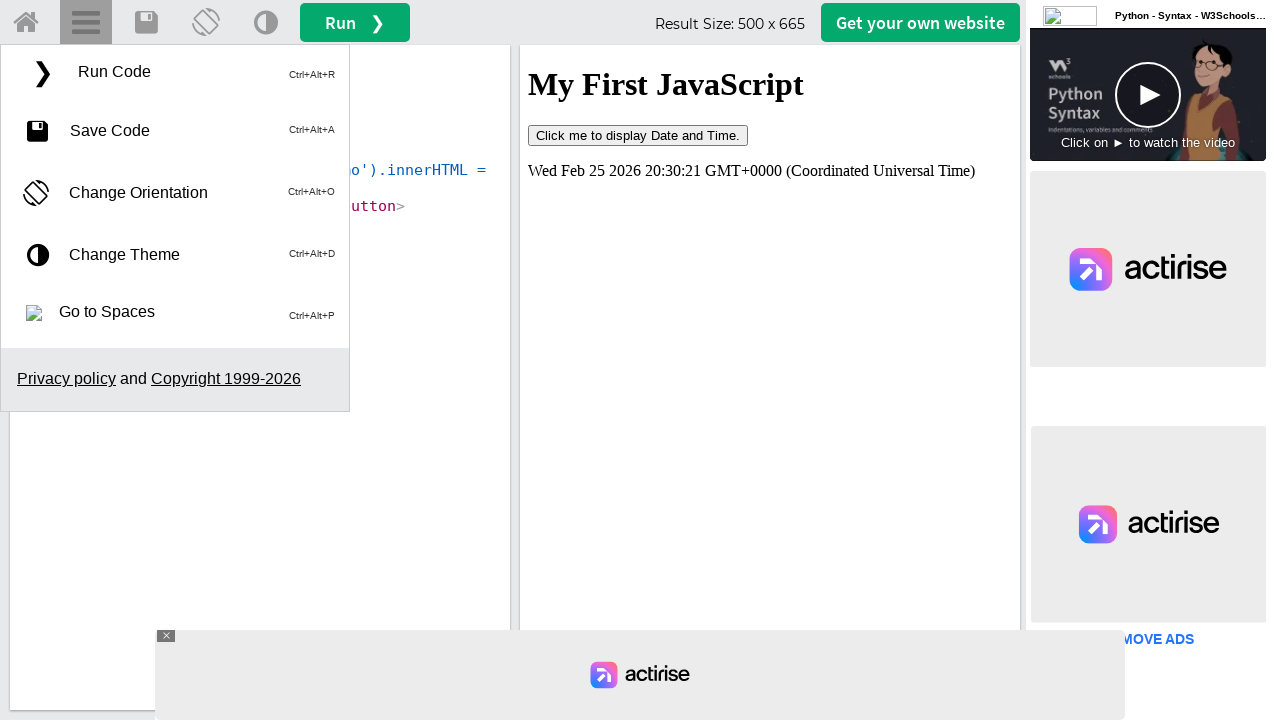

Menu links became visible after menu opened
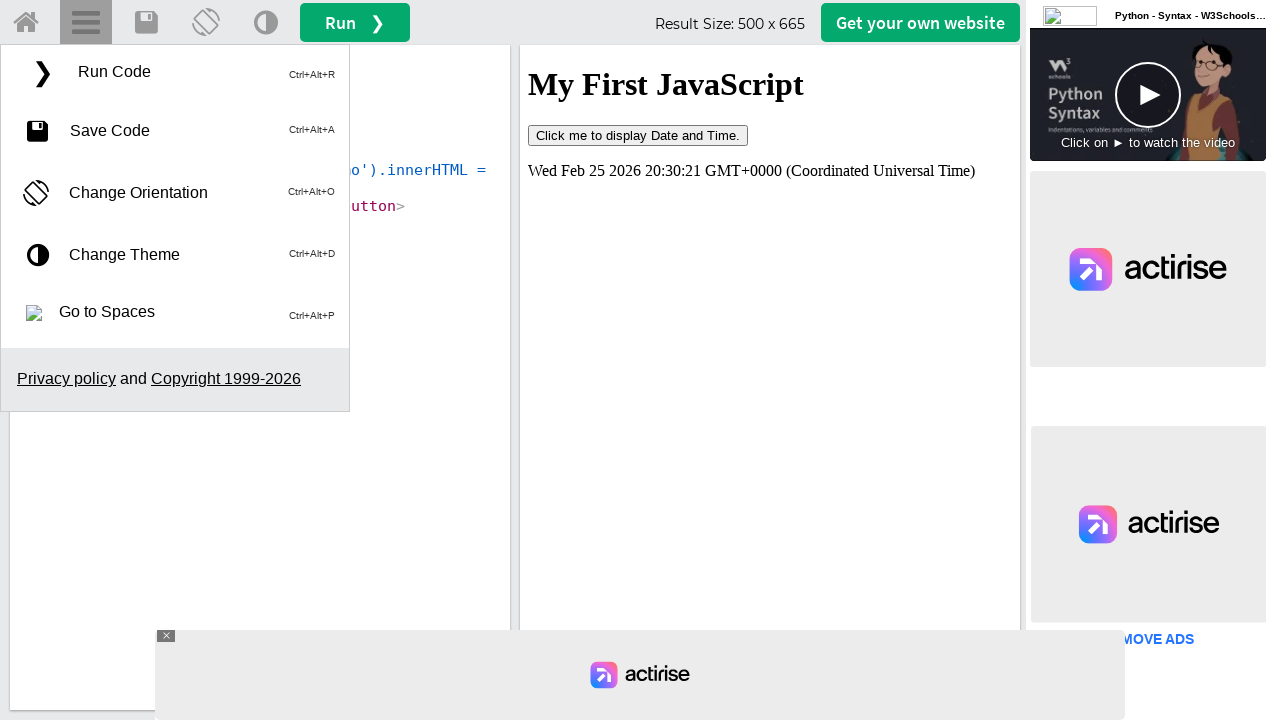

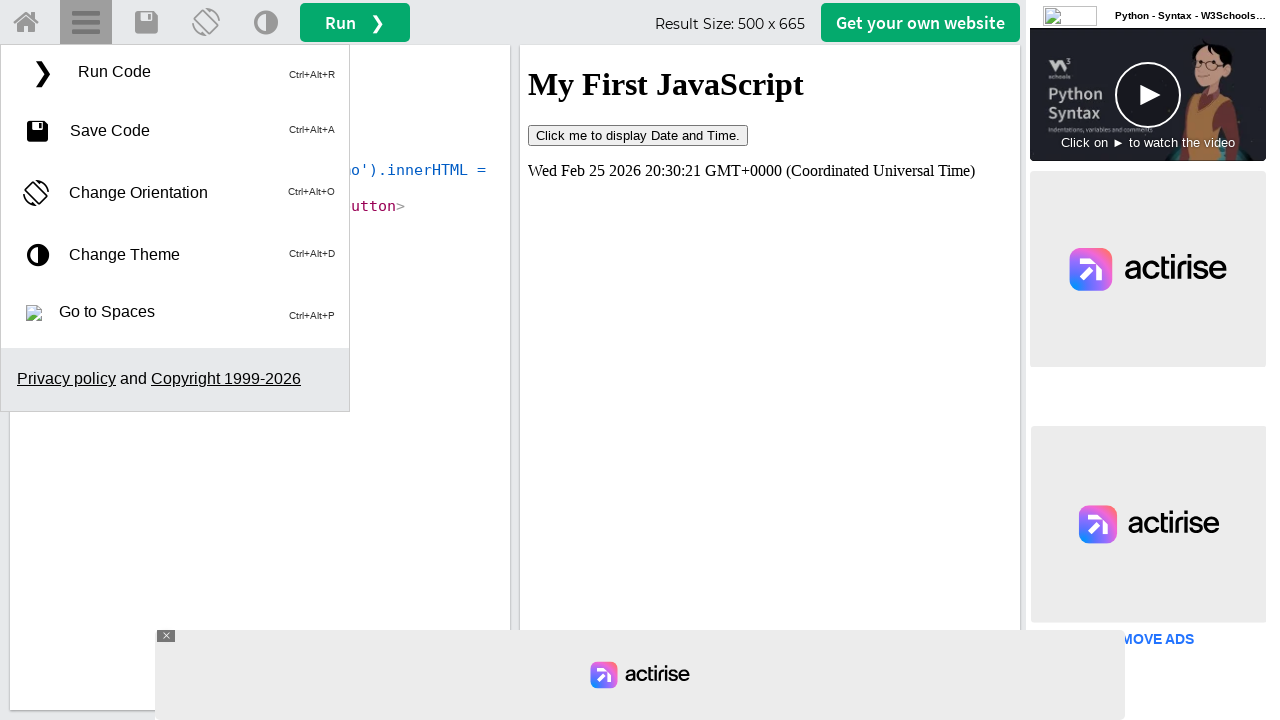